Tests navigation on Software Testing Help website by clicking on a mega menu item to navigate to a different section of the site.

Starting URL: https://www.softwaretestinghelp.com/

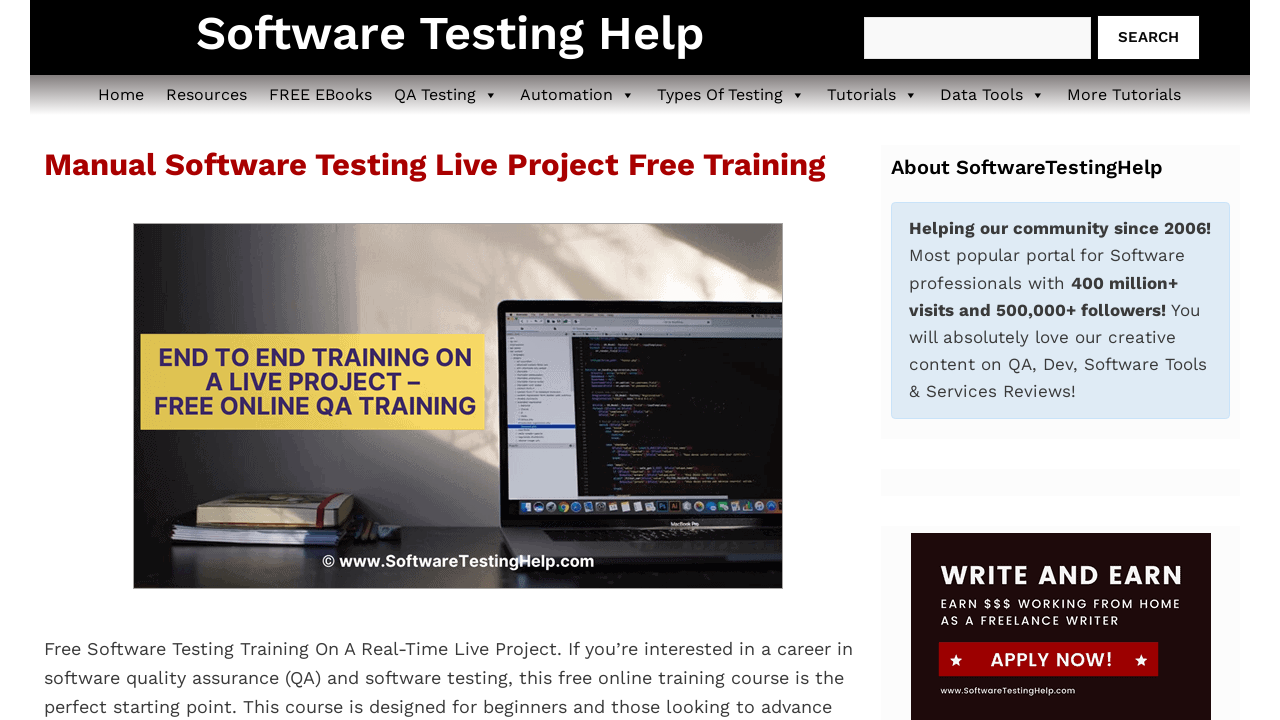

Clicked on mega menu item to navigate to a different section at (120, 94) on xpath=//*[@id='mega-menu-item-654']/a
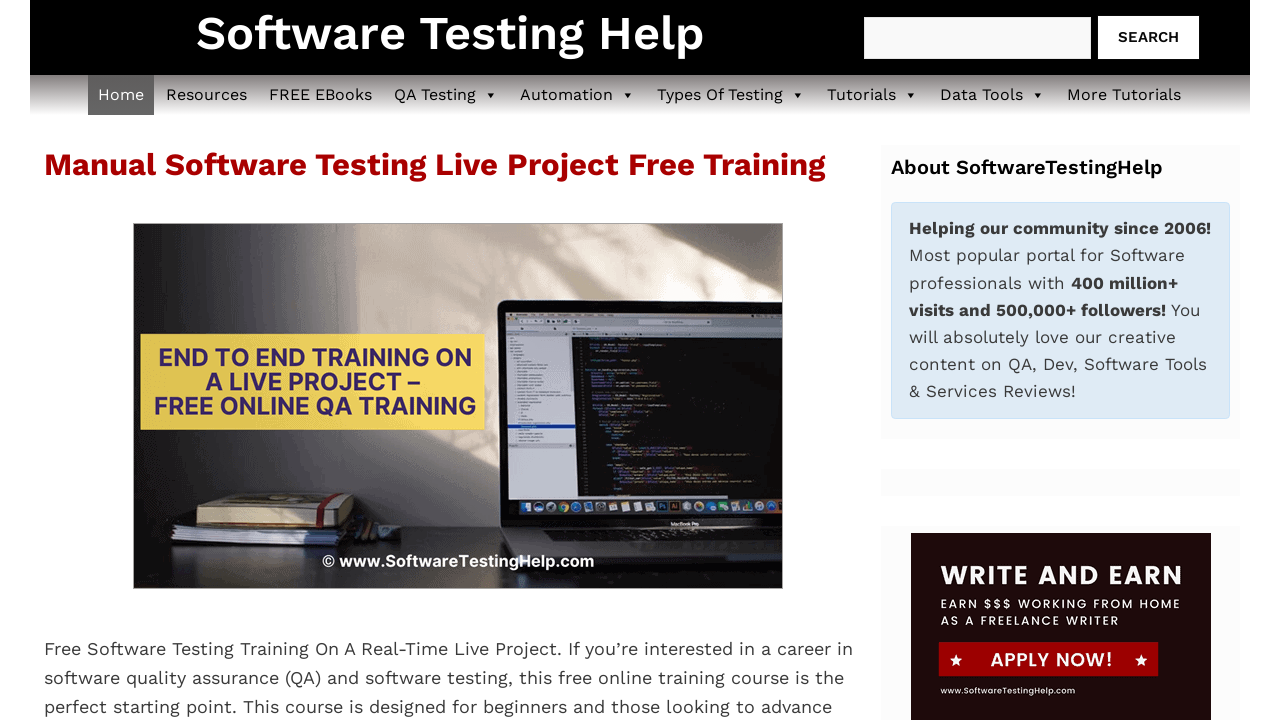

Waited for page navigation to complete (networkidle)
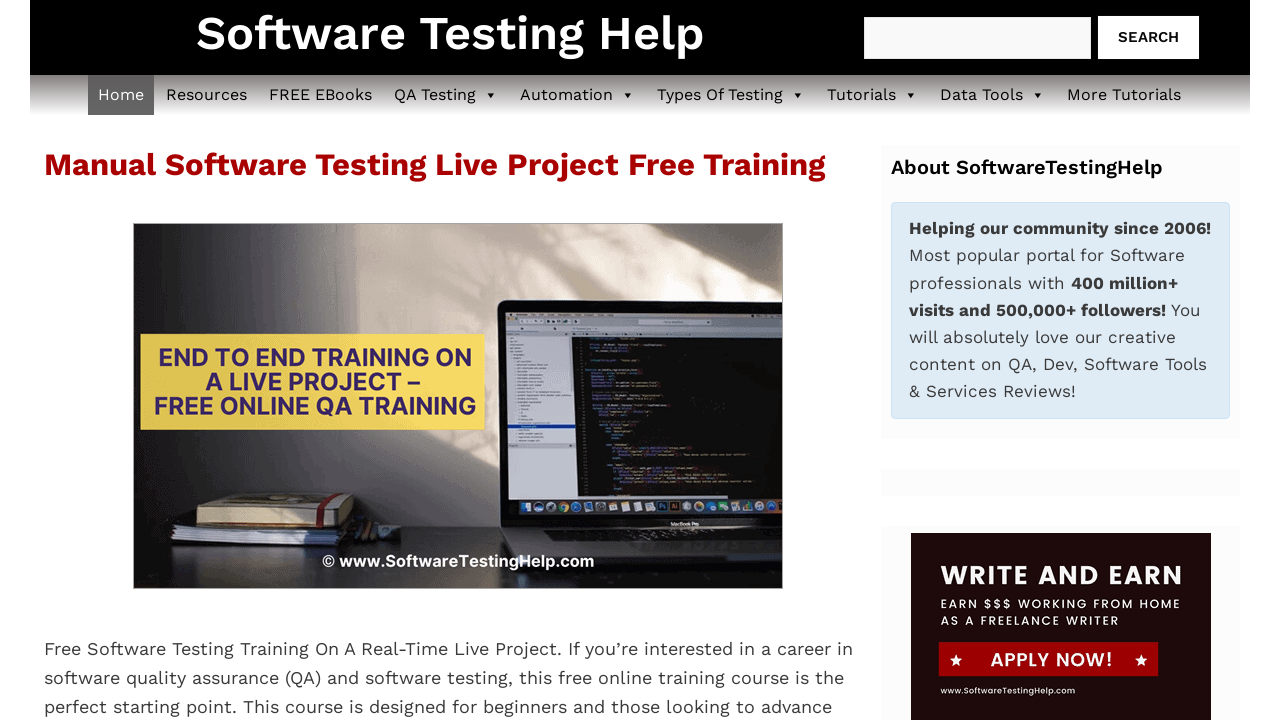

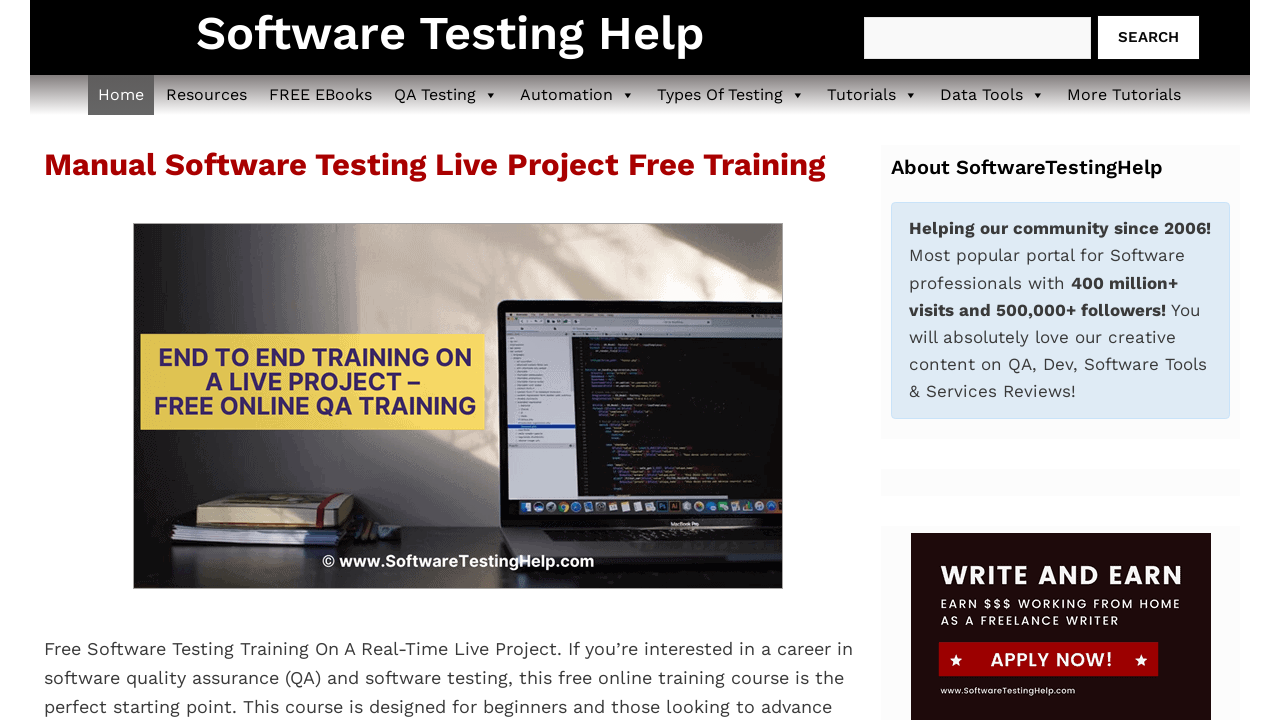